Tests JavaScript alert handling by clicking a button that triggers an alert and then accepting the alert dialog

Starting URL: http://www.echoecho.com/javascript4.htm

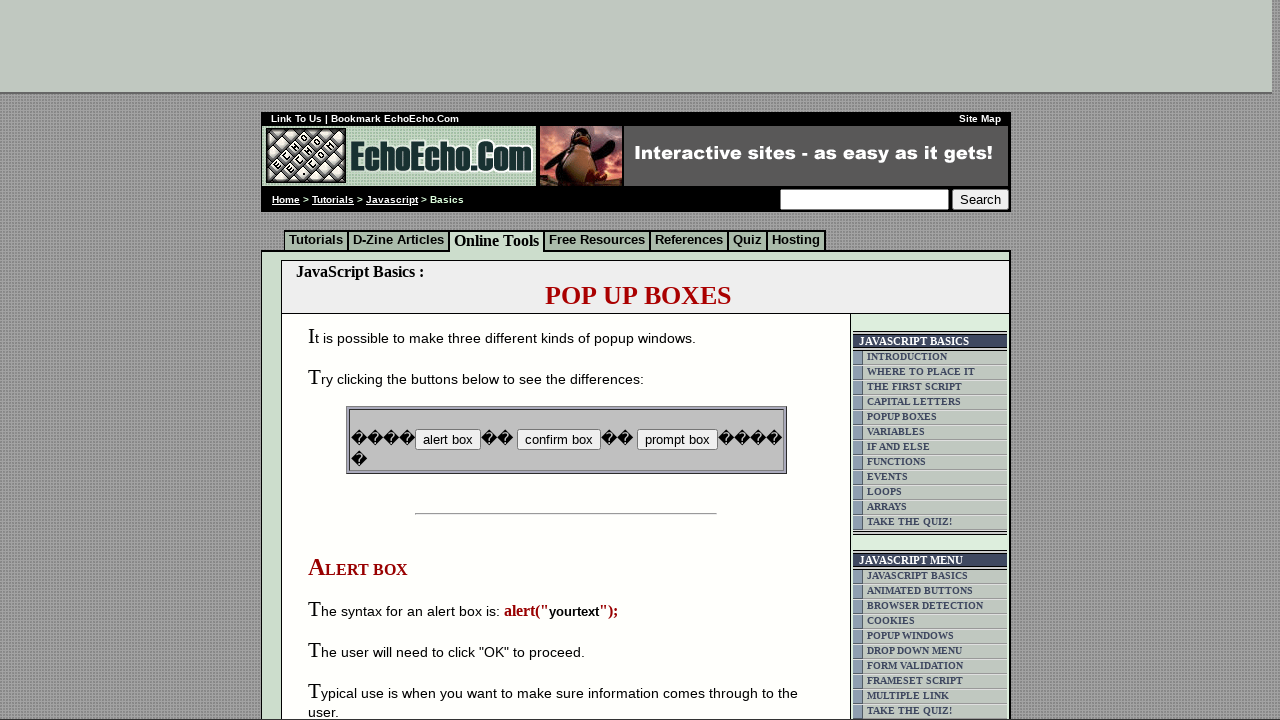

Clicked button that triggers JavaScript alert at (448, 440) on input[name='B1']
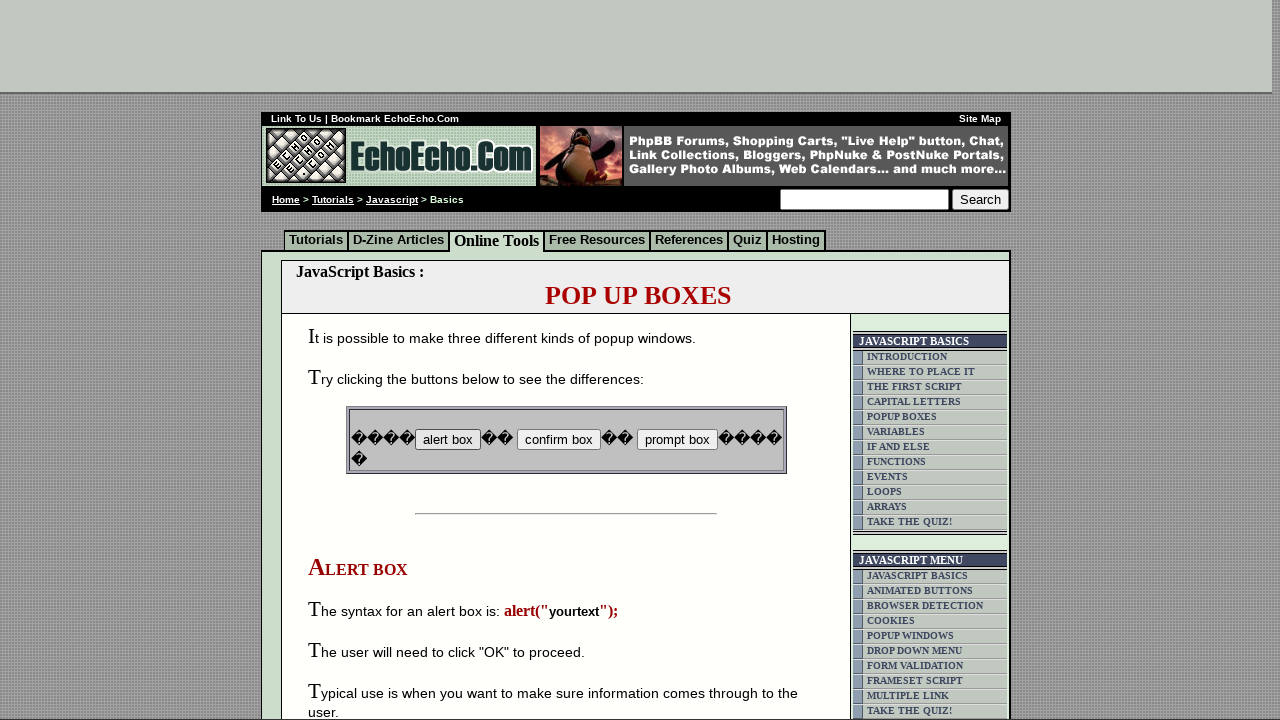

Set up dialog handler to accept alerts
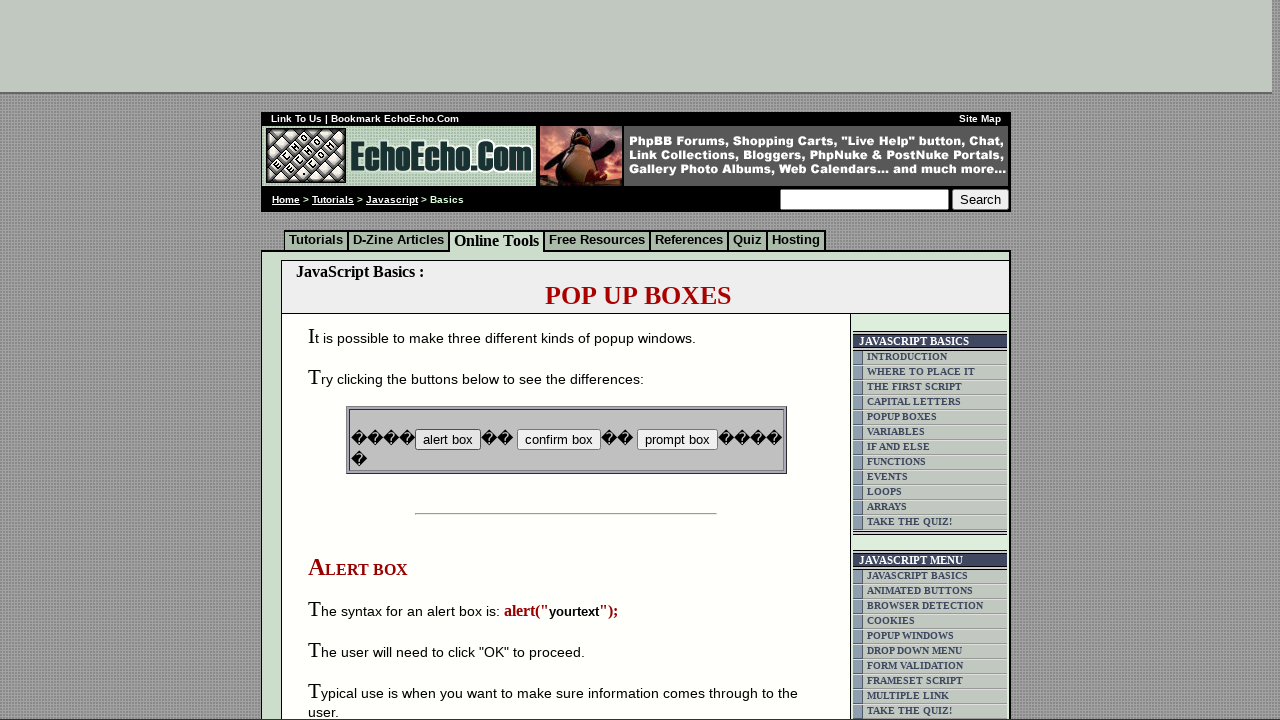

Waited for alert to be processed
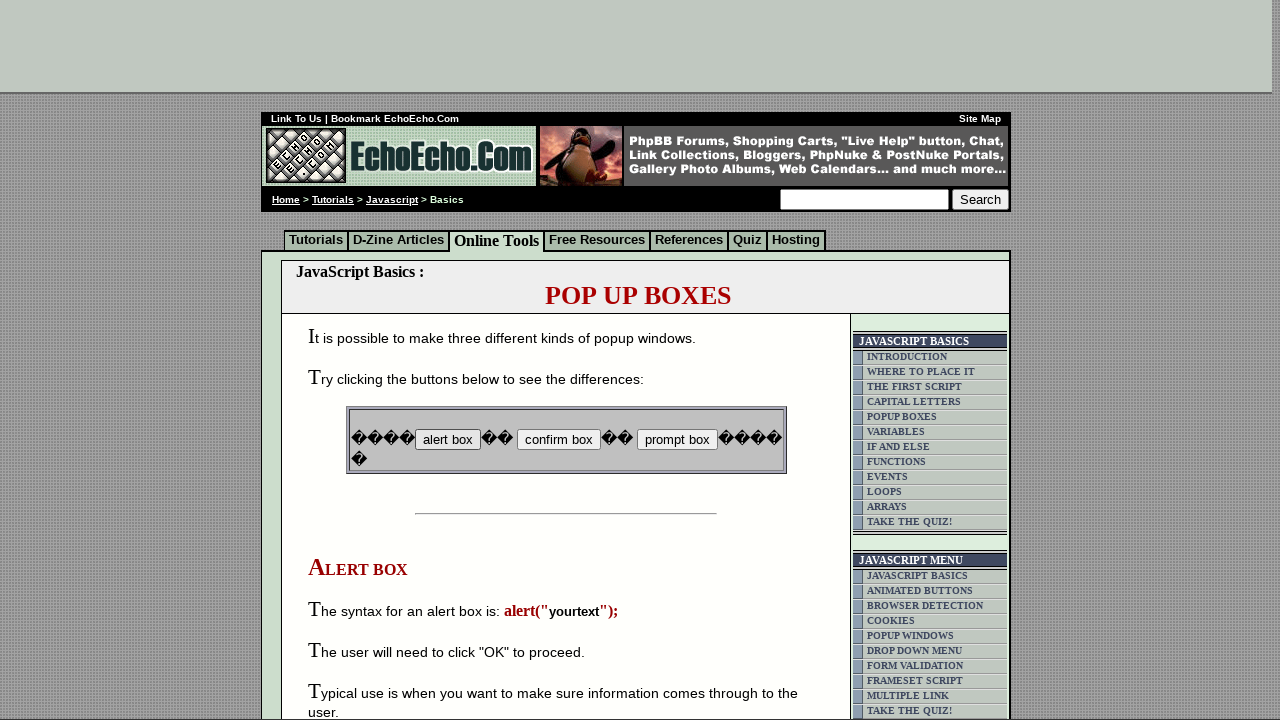

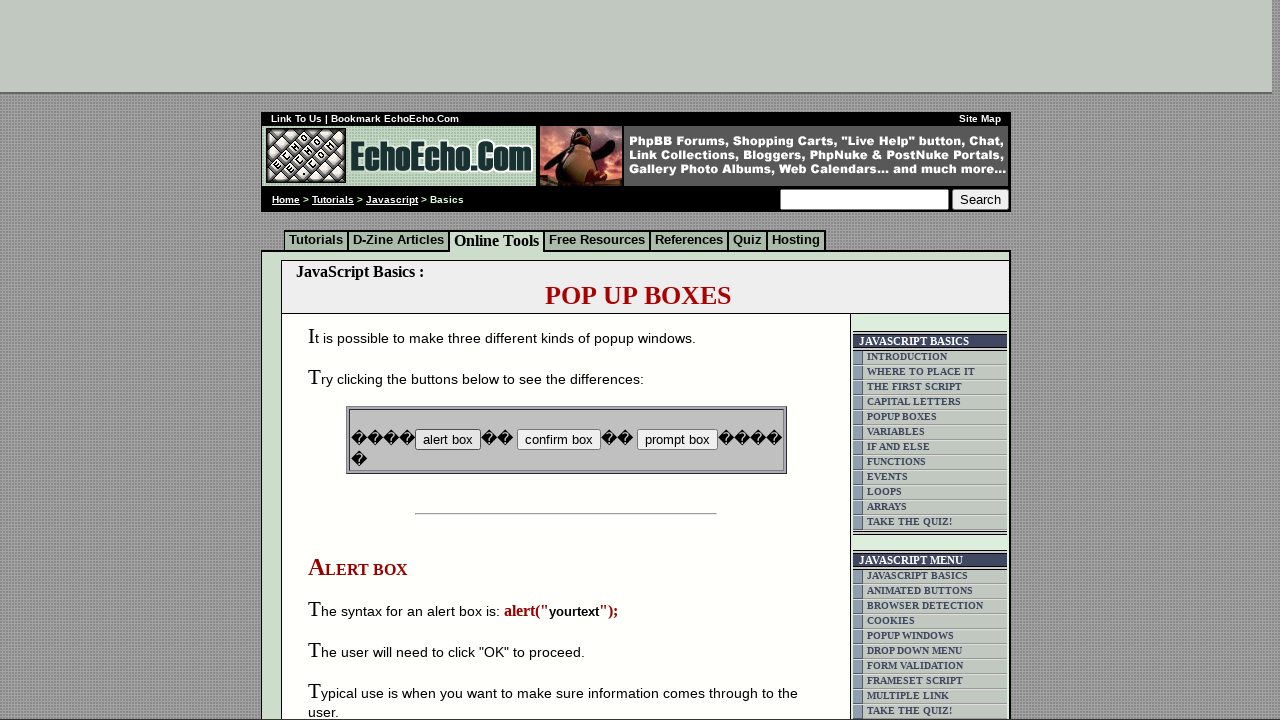